Navigates to GeeksforGeeks website and waits for the page to load completely. The original script demonstrated screenshot functionality which is a built-in browser capability.

Starting URL: https://www.geeksforgeeks.org/

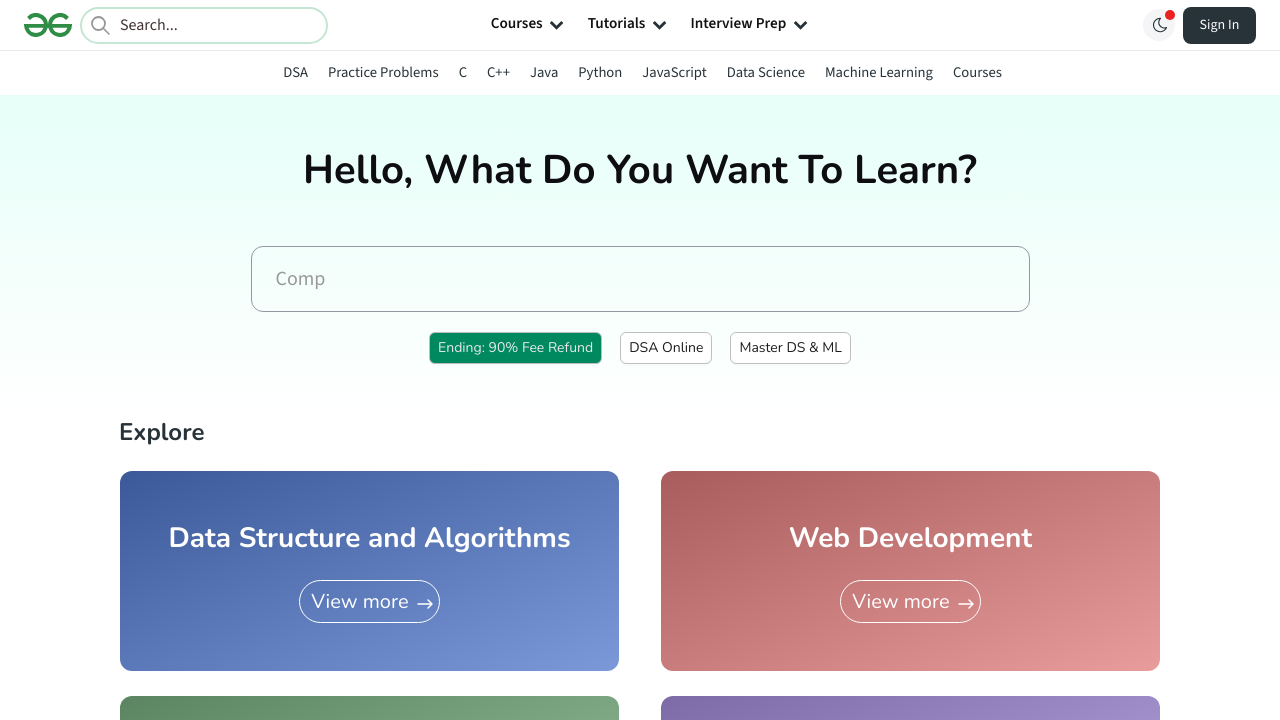

Waited for page to reach networkidle state
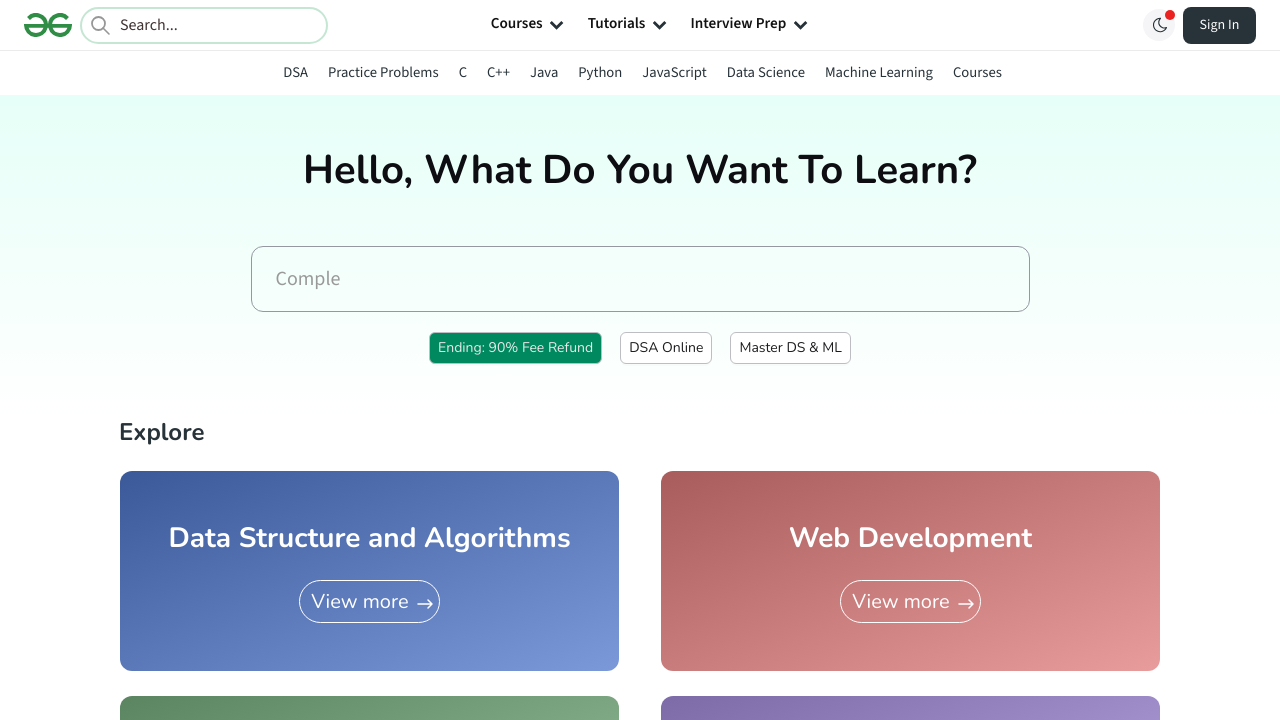

Verified page has loaded by detecting body element
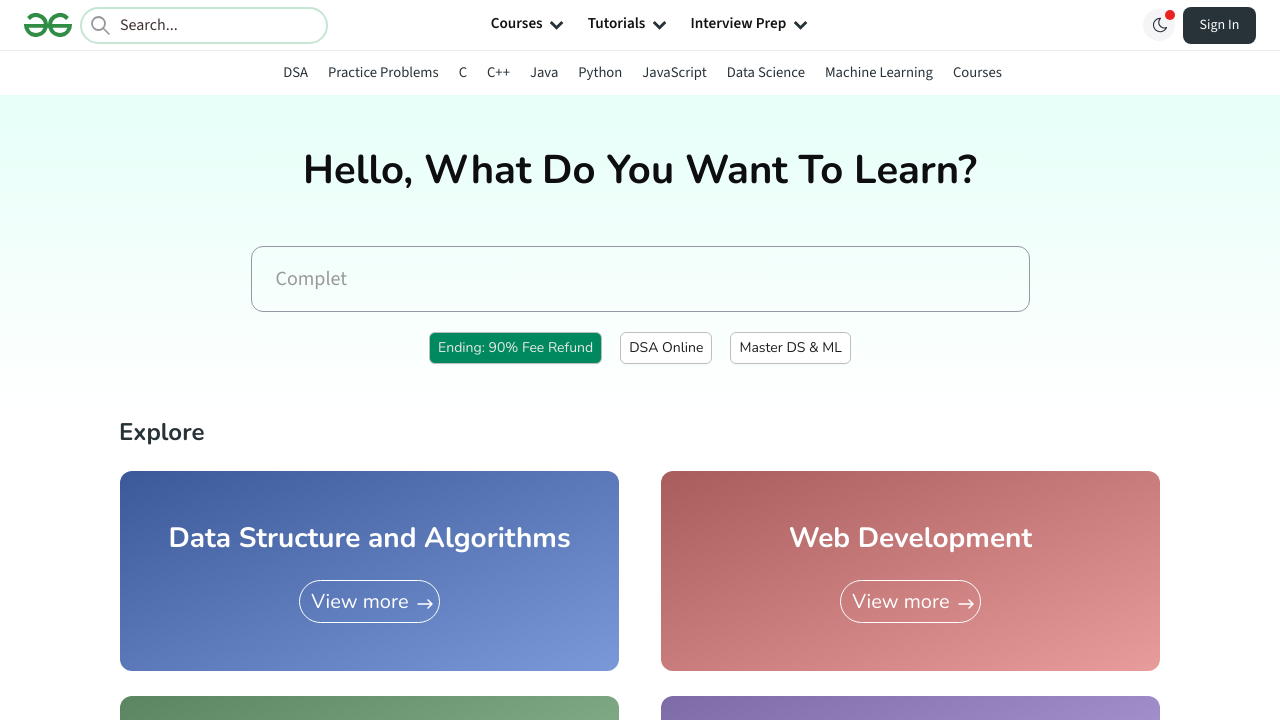

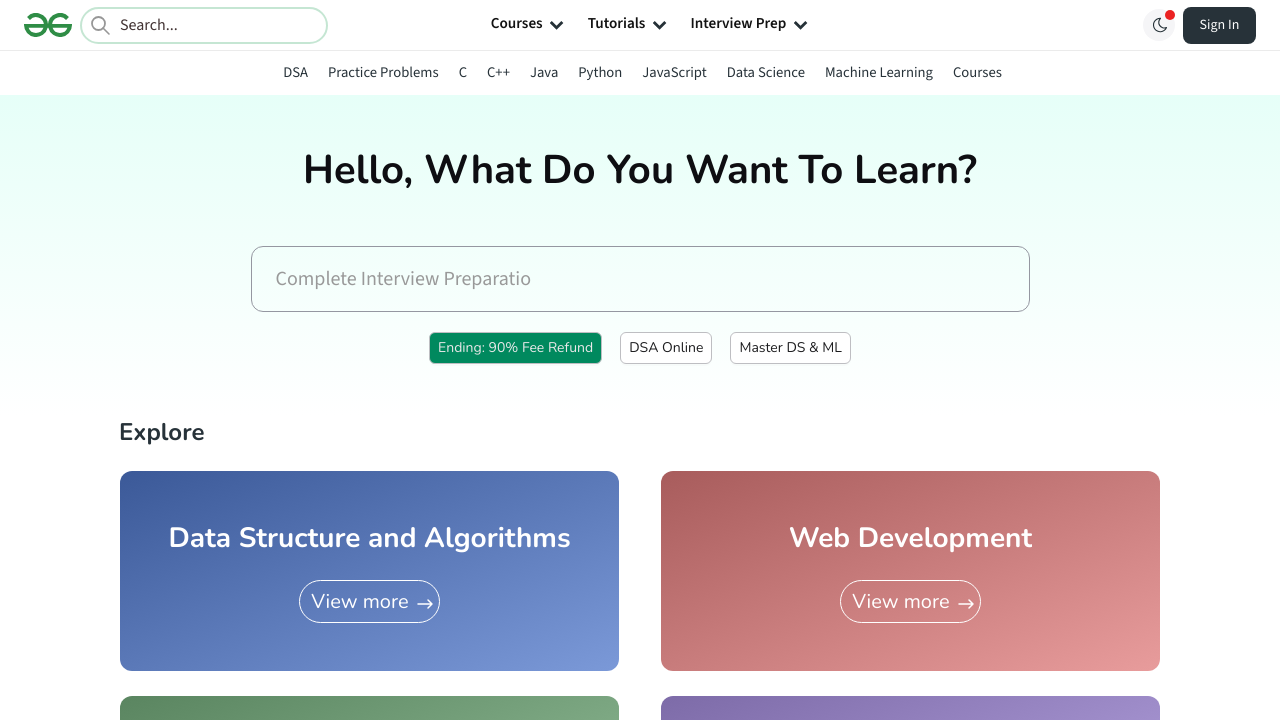